Navigates to Vivo online store website to verify it loads successfully

Starting URL: https://lojaonline.vivo.com.br

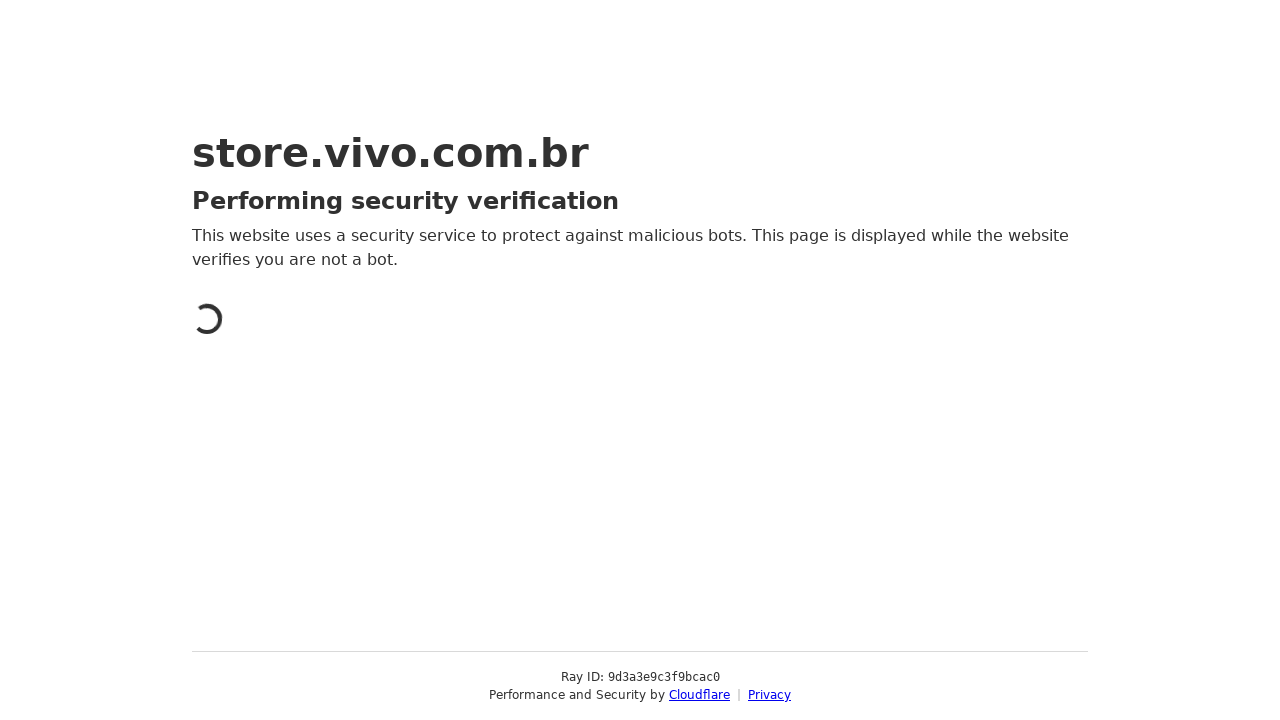

Waited for Vivo online store website to fully load (networkidle state)
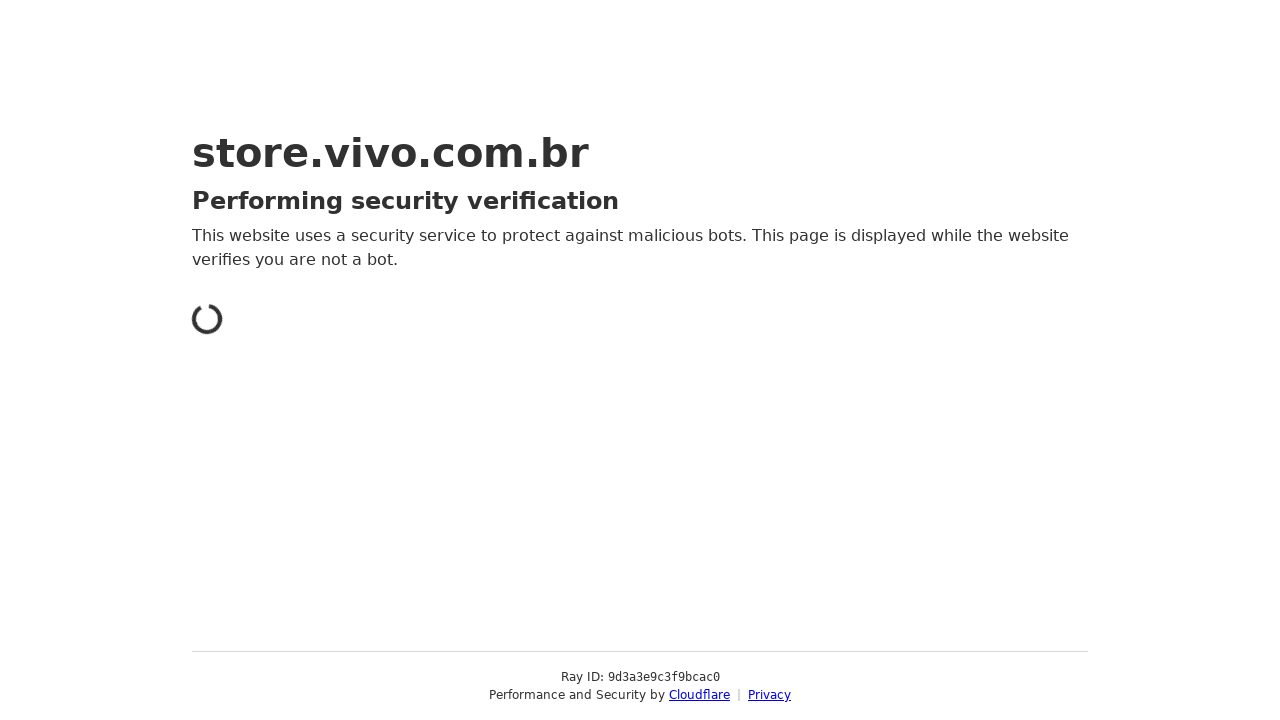

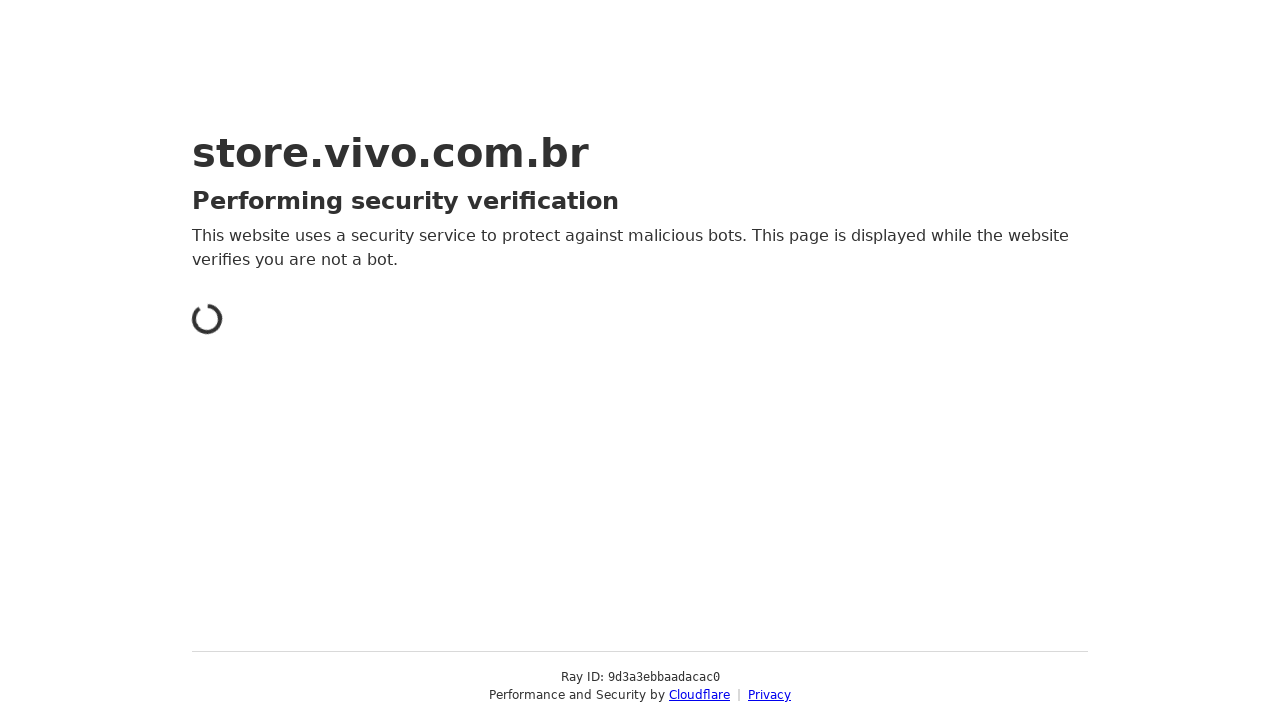